Tests the add/remove elements functionality by clicking the "Add Element" button, verifying the delete button appears, clicking delete, and verifying the page heading is still visible.

Starting URL: https://the-internet.herokuapp.com/add_remove_elements/

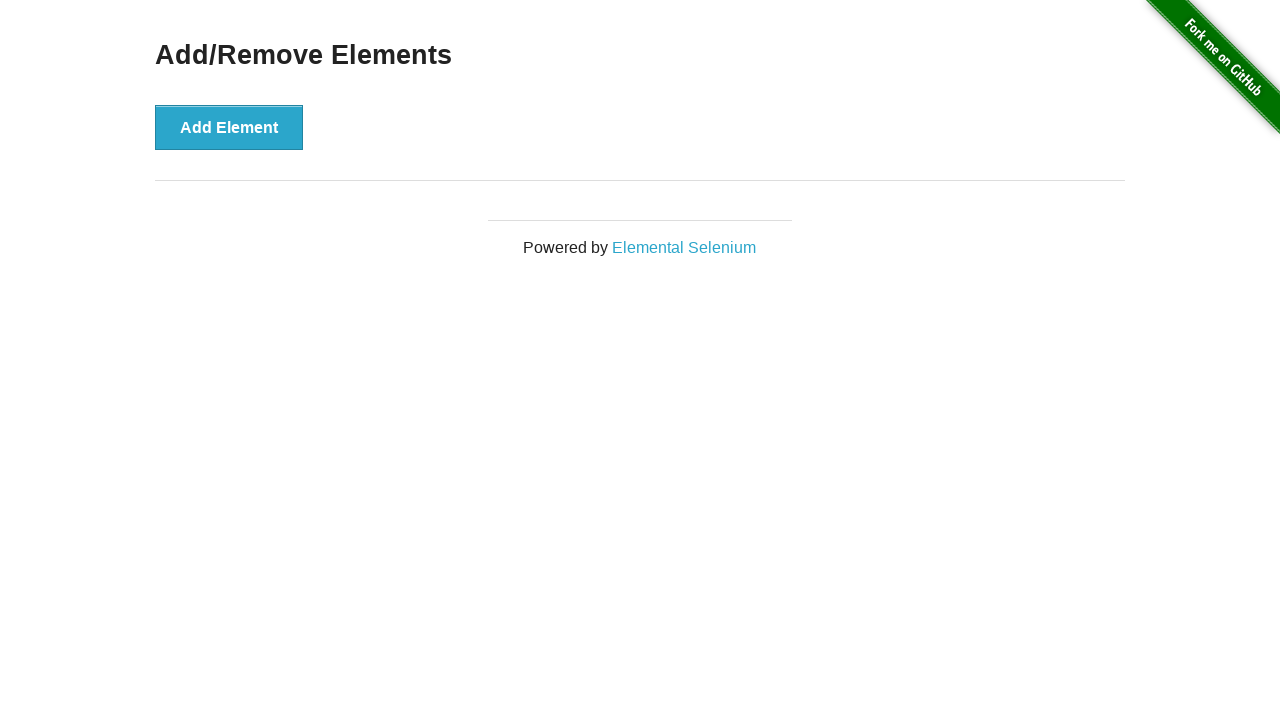

Clicked 'Add Element' button at (229, 127) on xpath=//*[@onclick='addElement()']
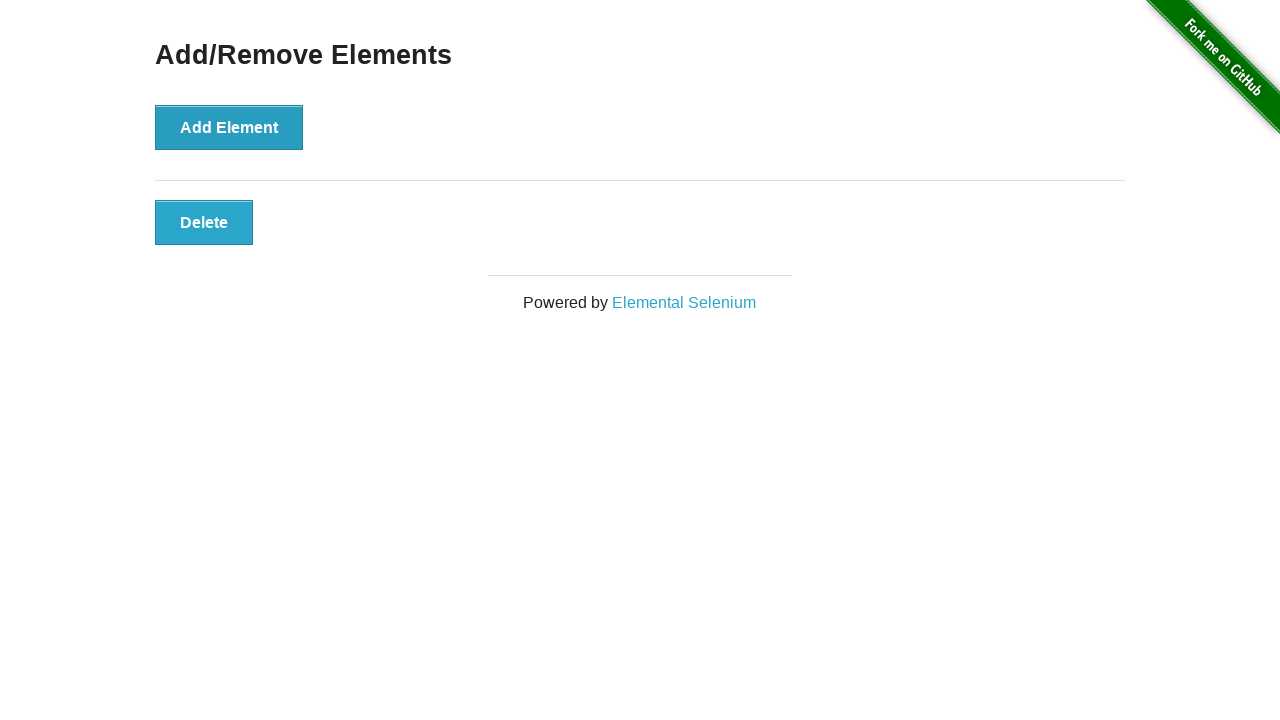

Delete button became visible after adding element
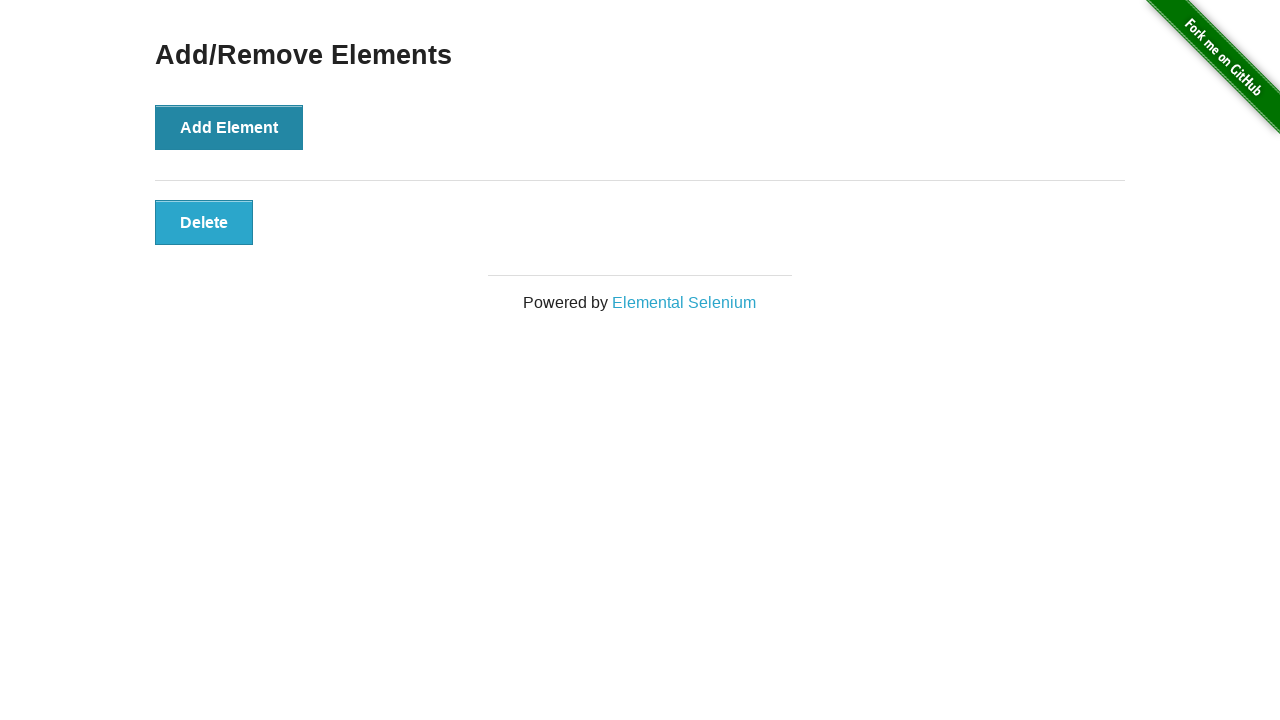

Verified that Delete button is visible
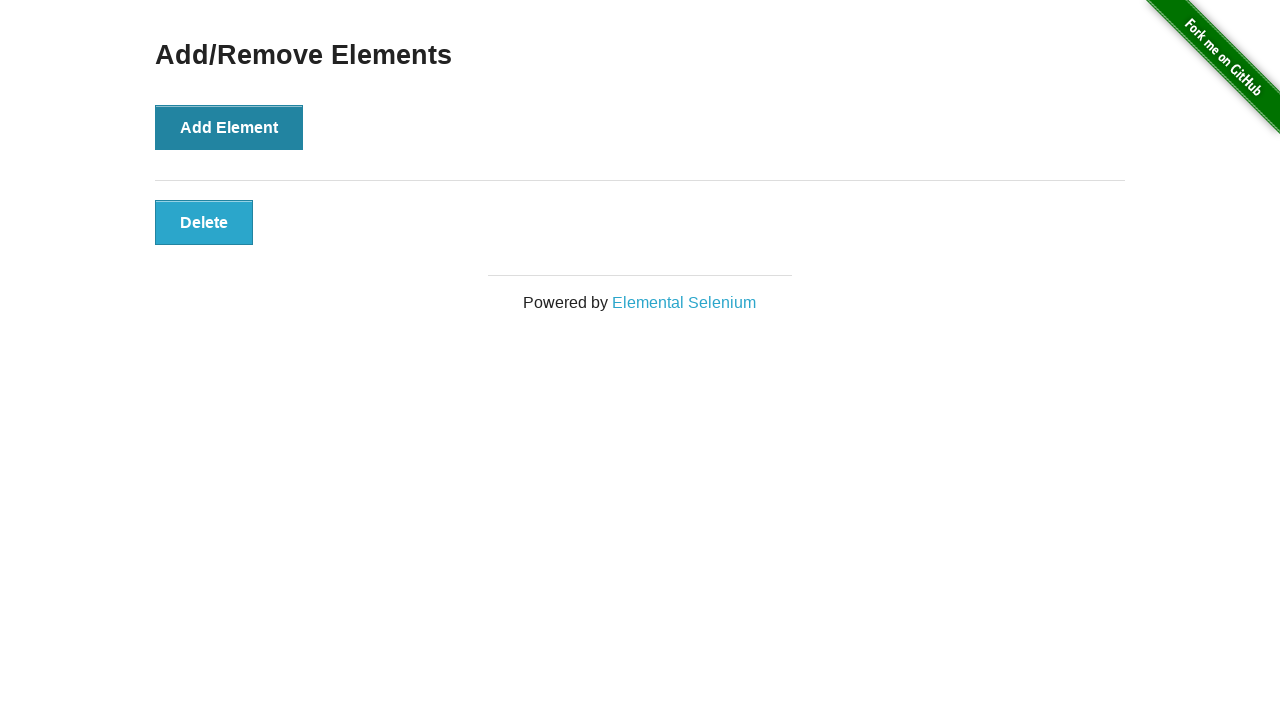

Clicked Delete button at (204, 222) on xpath=//*[@onclick='deleteElement()']
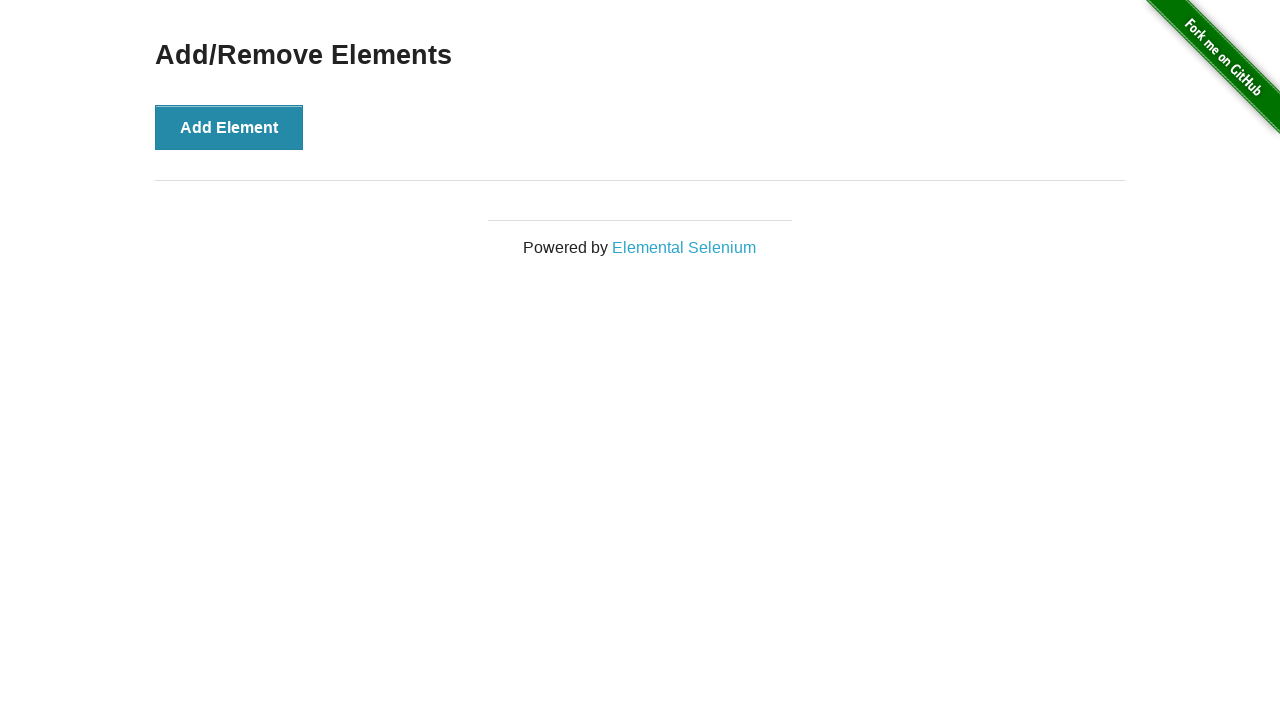

Verified that 'Add/Remove Elements' heading is still visible after deletion
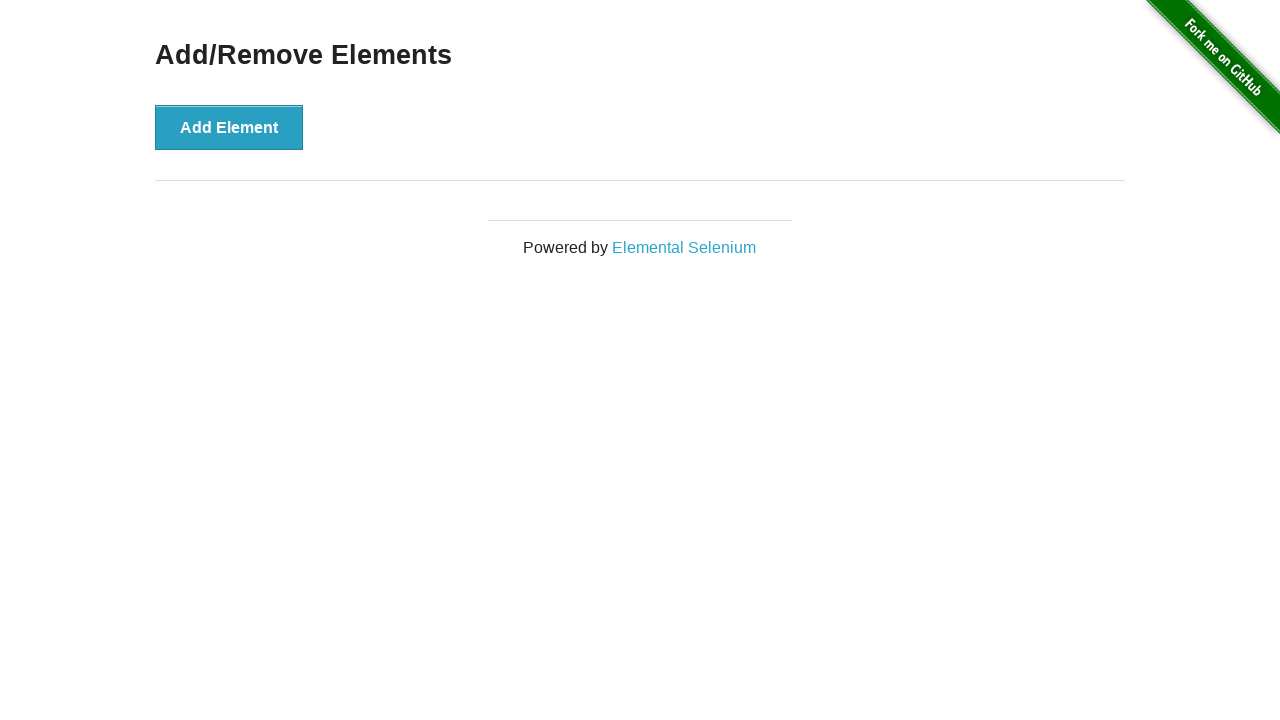

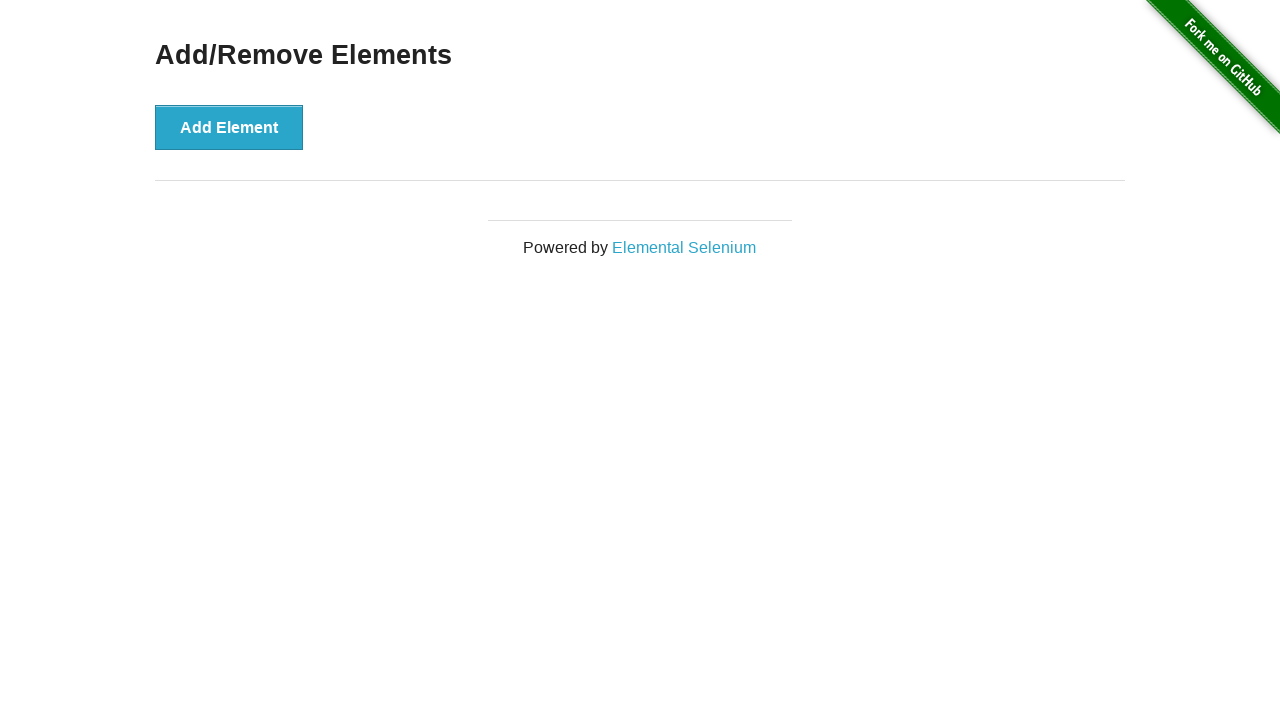